Tests that other controls are hidden when editing a todo item

Starting URL: https://demo.playwright.dev/todomvc

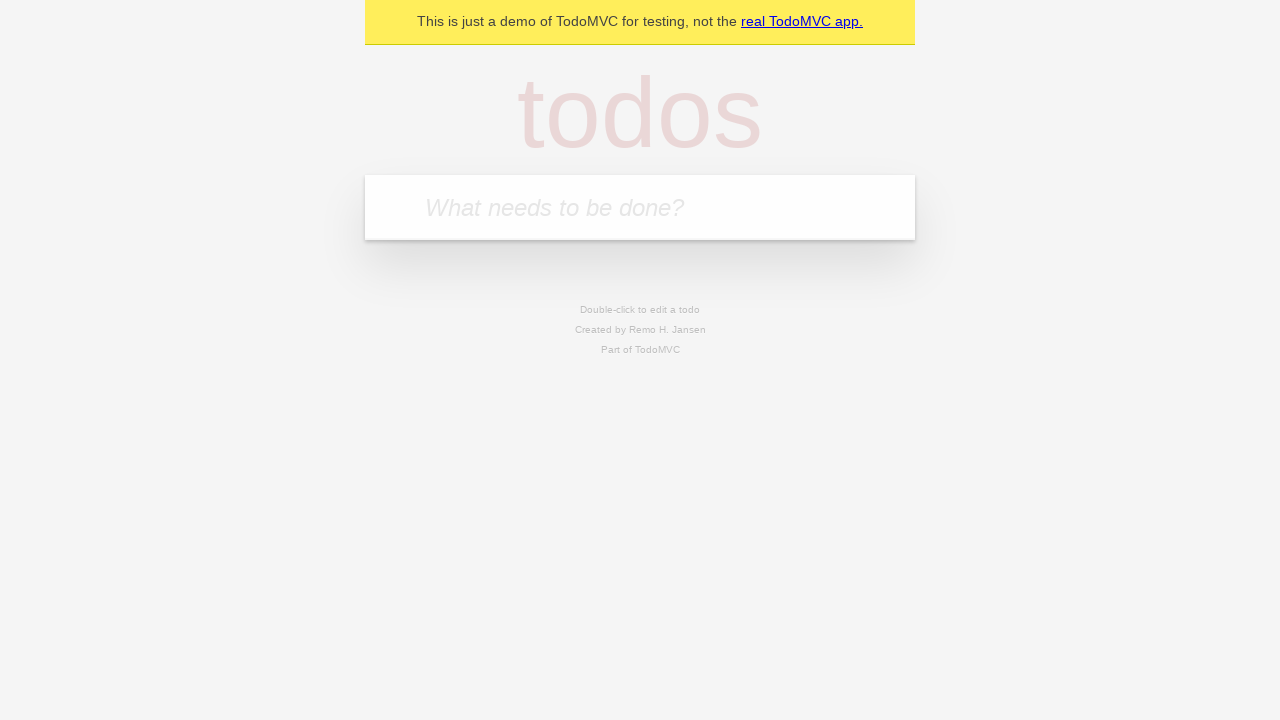

Filled first todo input with 'buy some cheese' on internal:attr=[placeholder="What needs to be done?"i]
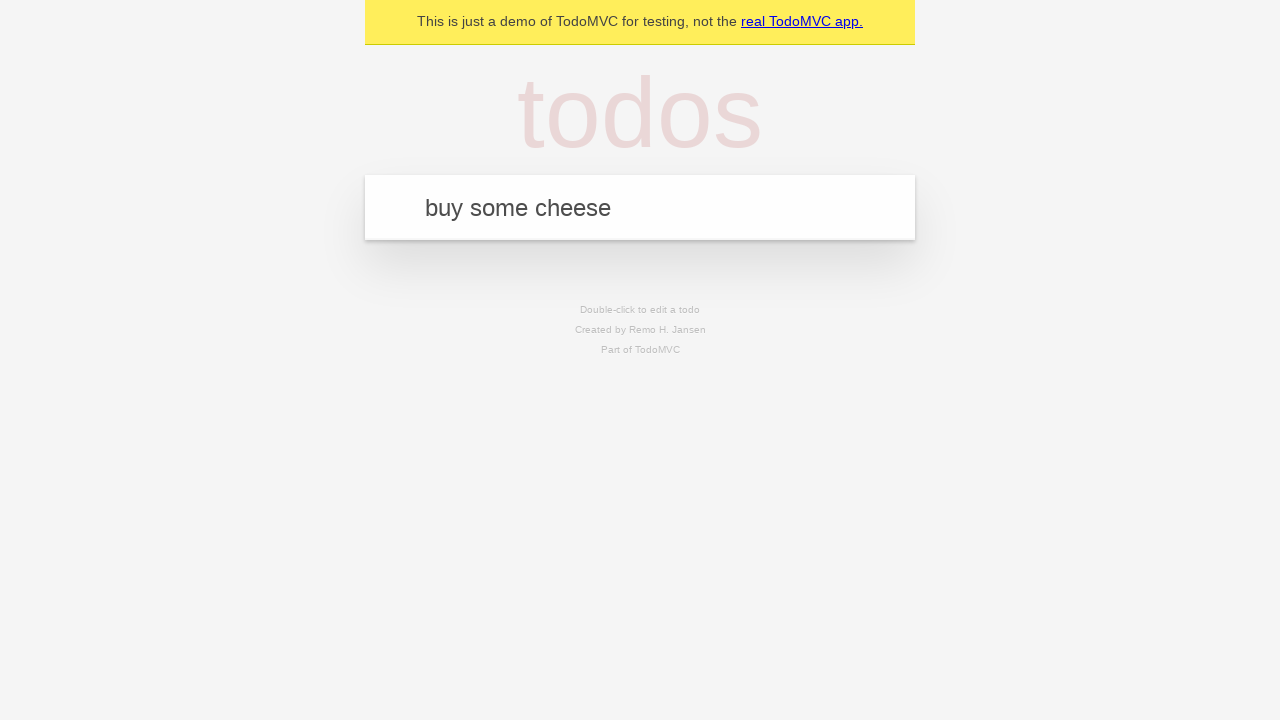

Pressed Enter to create first todo item on internal:attr=[placeholder="What needs to be done?"i]
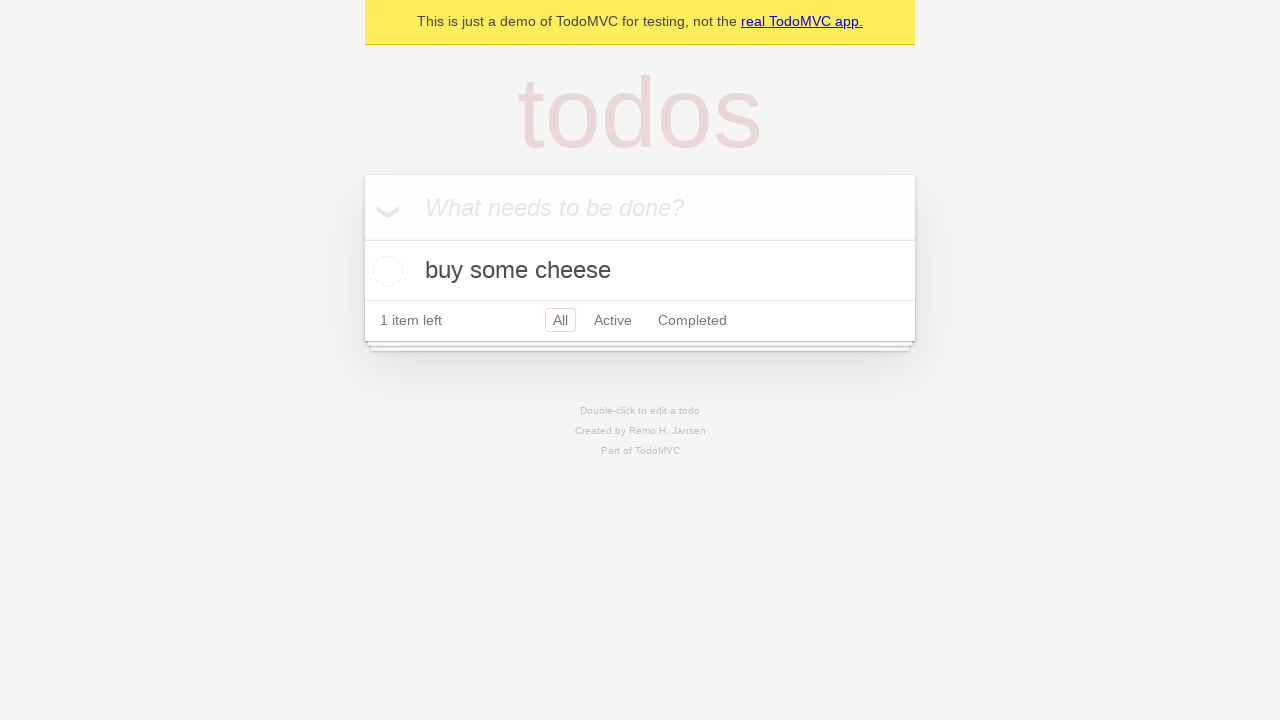

Filled second todo input with 'feed the cat' on internal:attr=[placeholder="What needs to be done?"i]
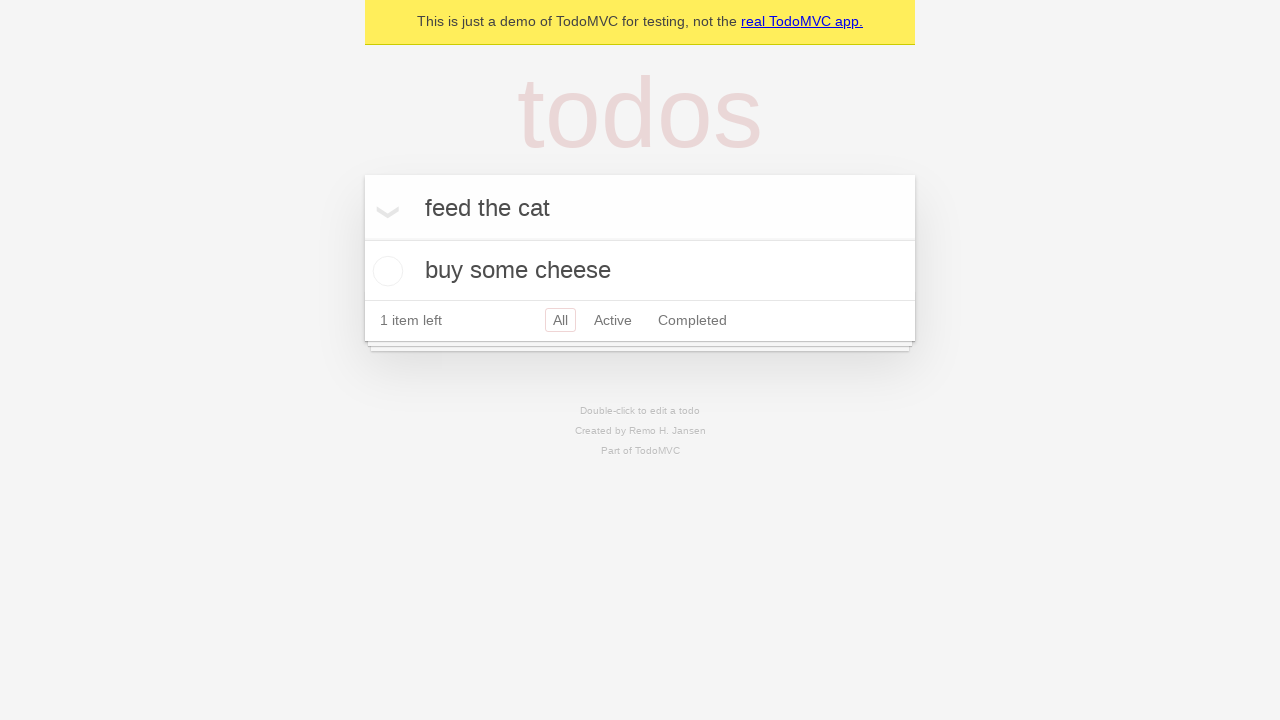

Pressed Enter to create second todo item on internal:attr=[placeholder="What needs to be done?"i]
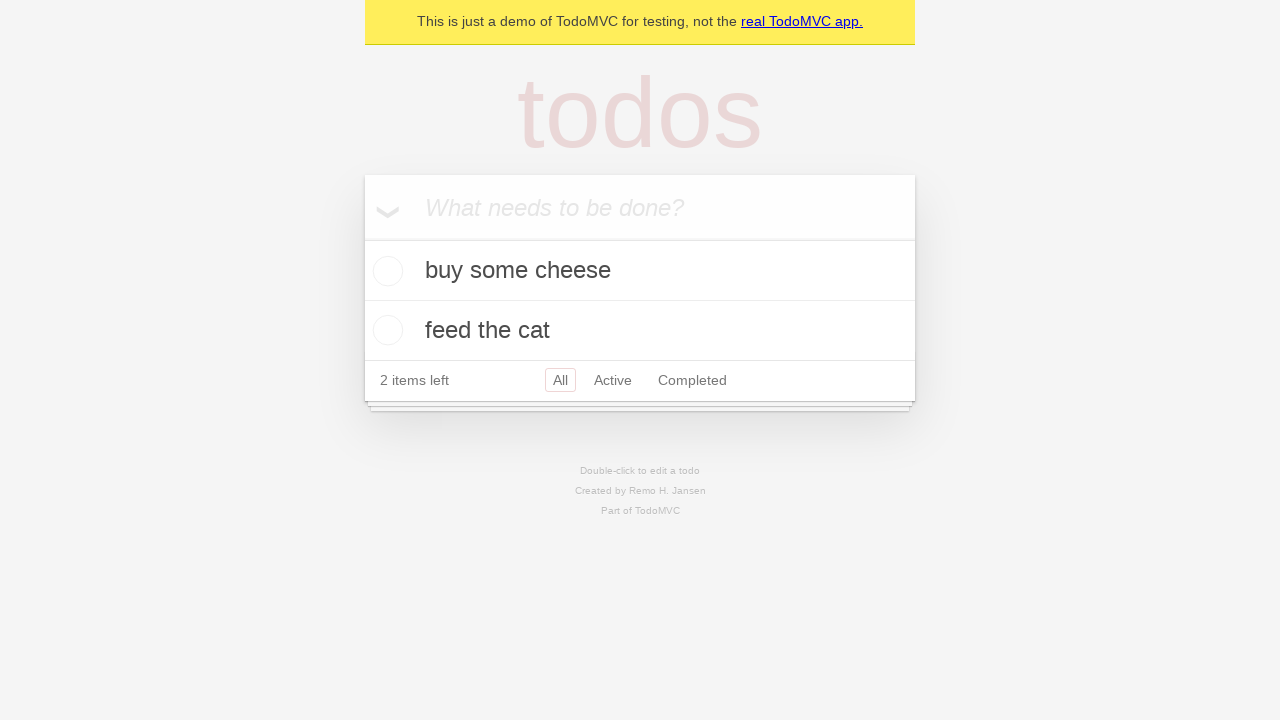

Filled third todo input with 'book a doctors appointment' on internal:attr=[placeholder="What needs to be done?"i]
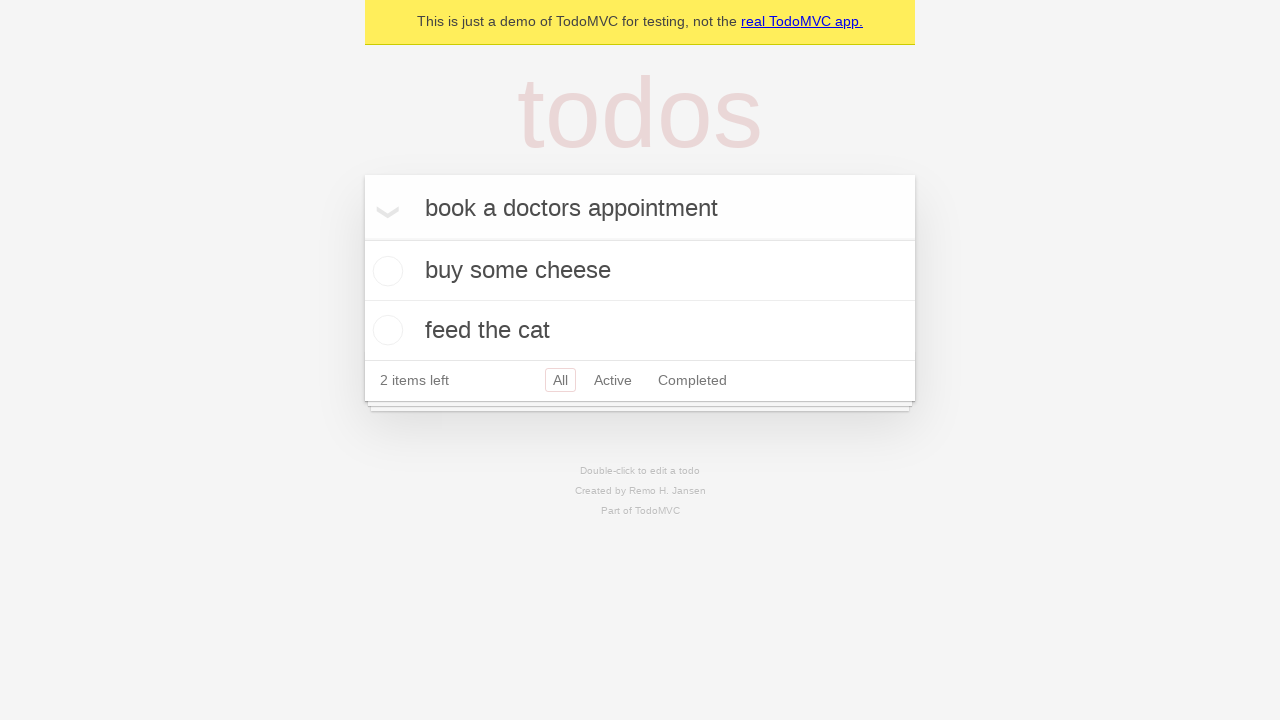

Pressed Enter to create third todo item on internal:attr=[placeholder="What needs to be done?"i]
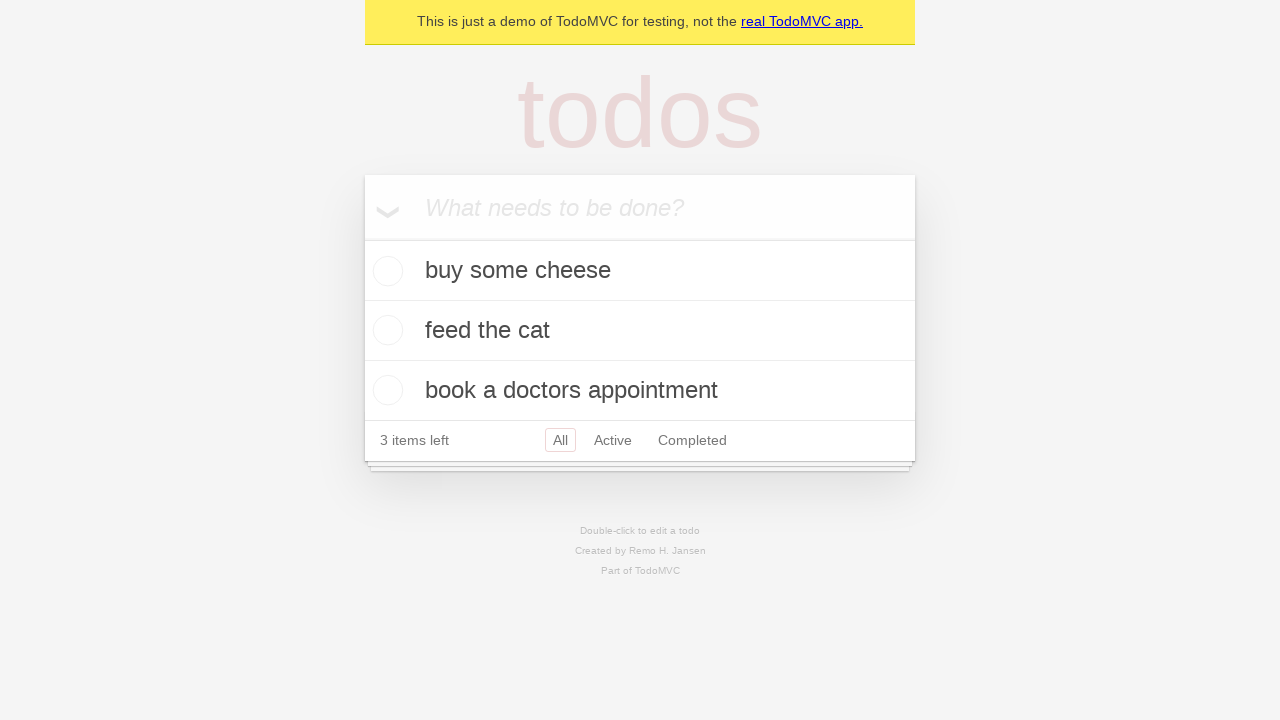

Located second todo item for editing
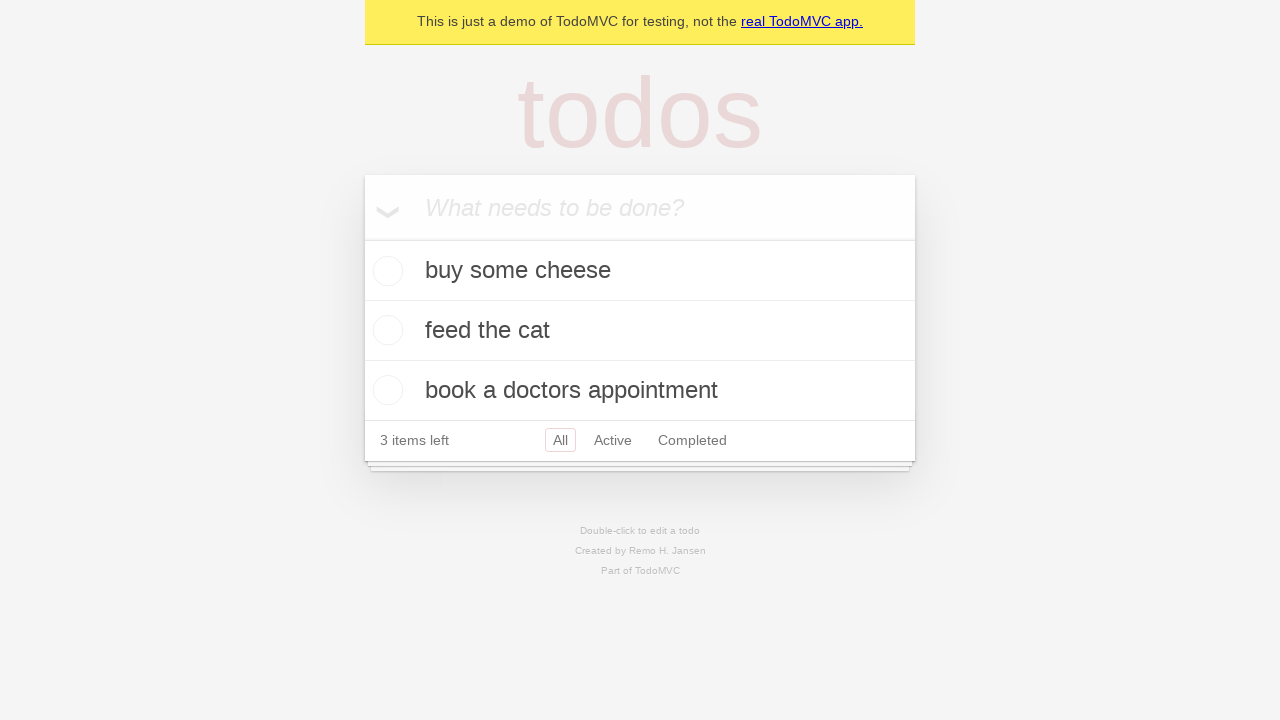

Double-clicked second todo item to enter edit mode at (640, 331) on internal:testid=[data-testid="todo-item"s] >> nth=1
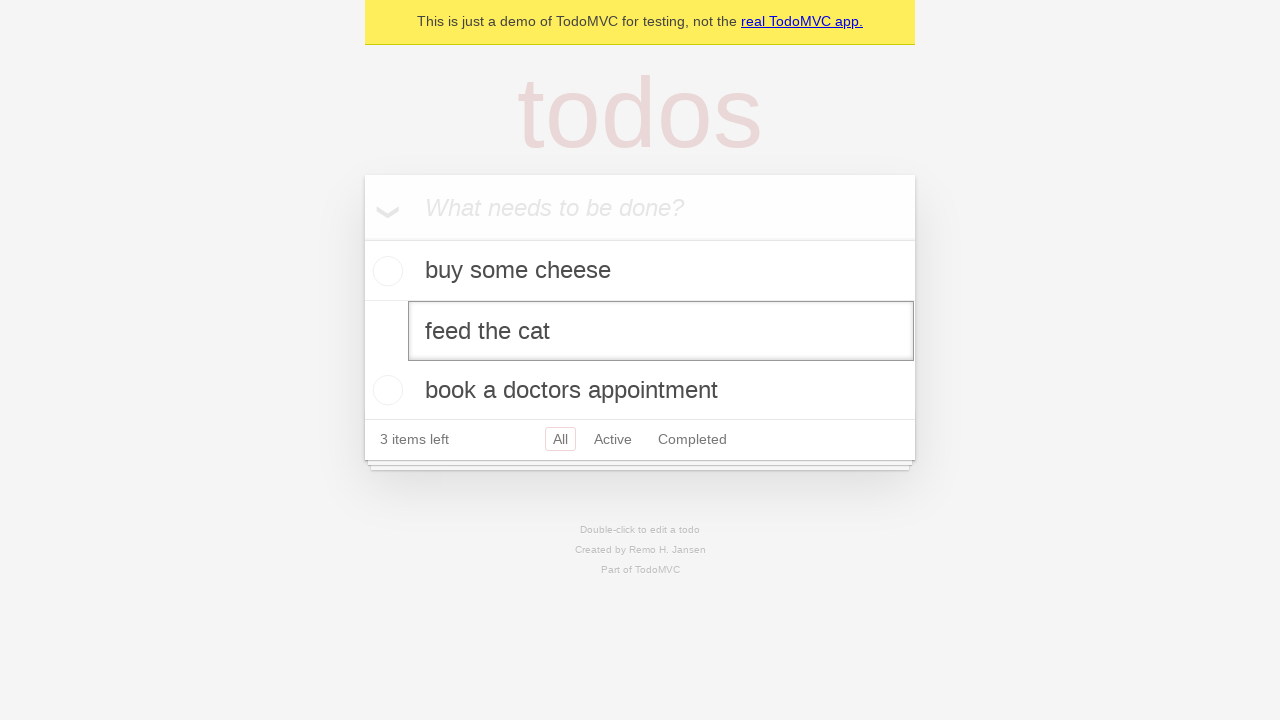

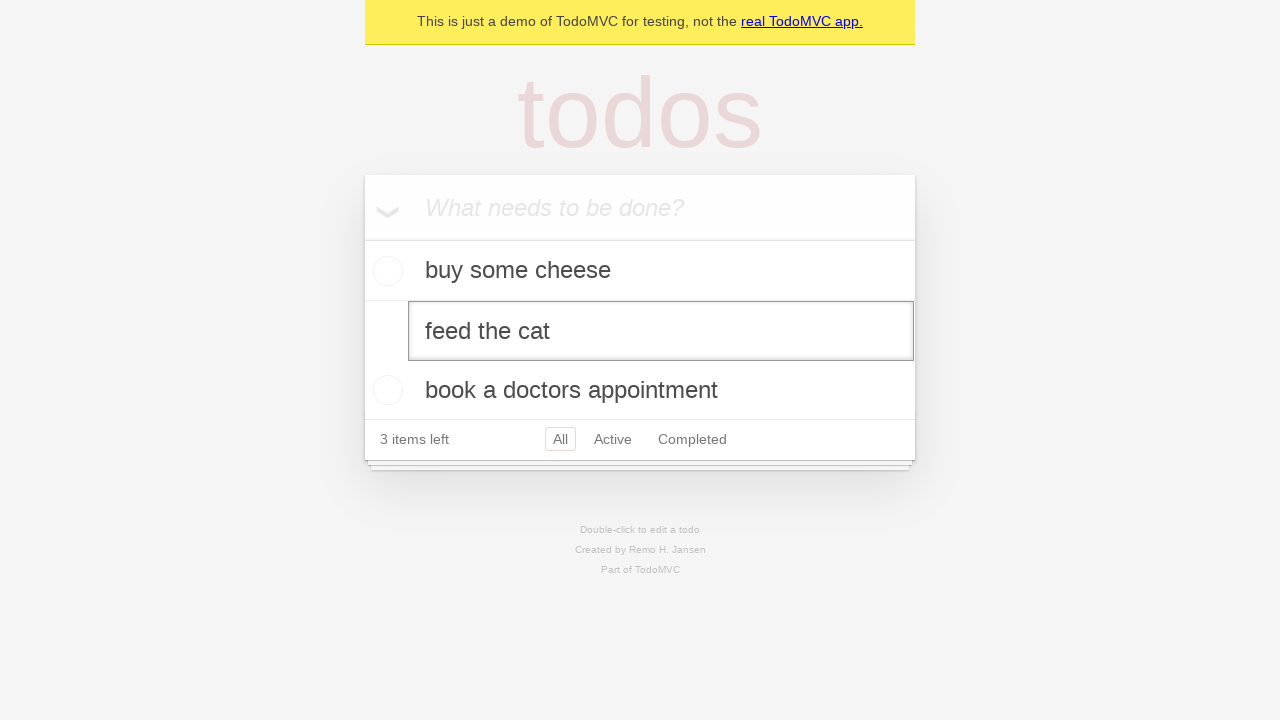